Tests clicking a button that triggers an alert dialog, then accepts the alert

Starting URL: https://axafrance.github.io/webengine-dotnet/demo/Test.html

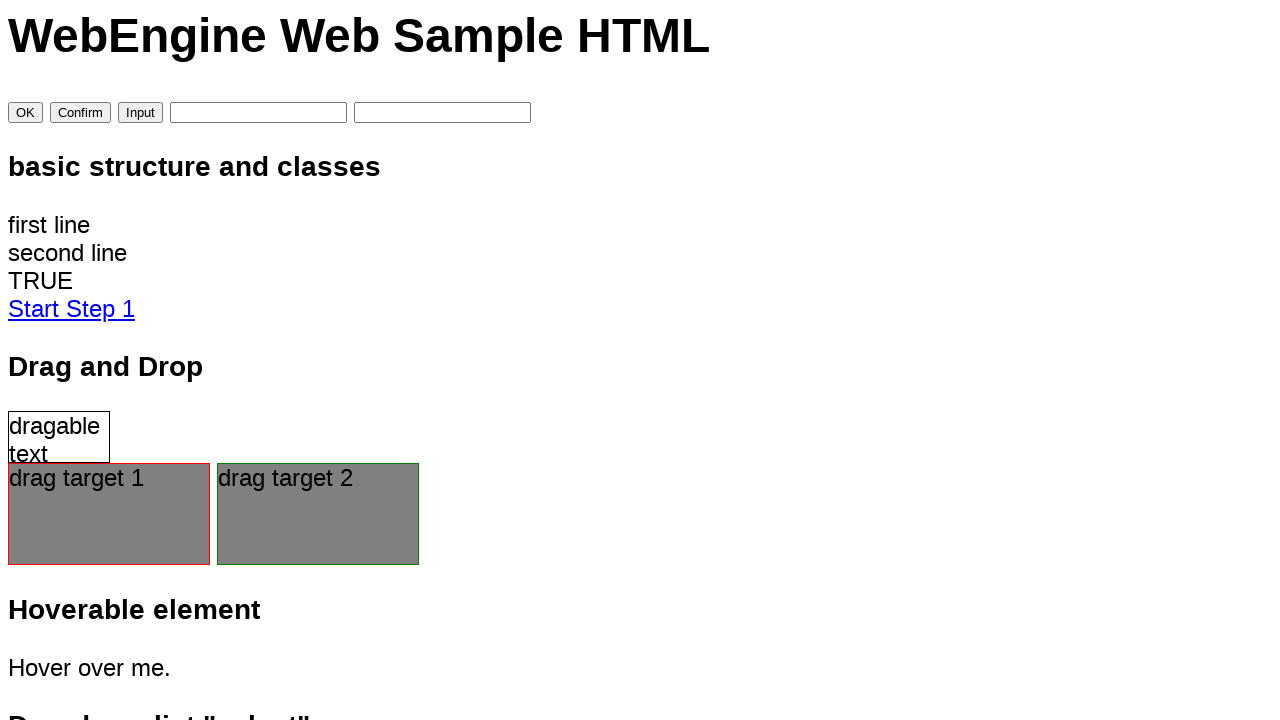

Clicked the OK button to trigger alert dialog at (26, 113) on #btnButtonOk
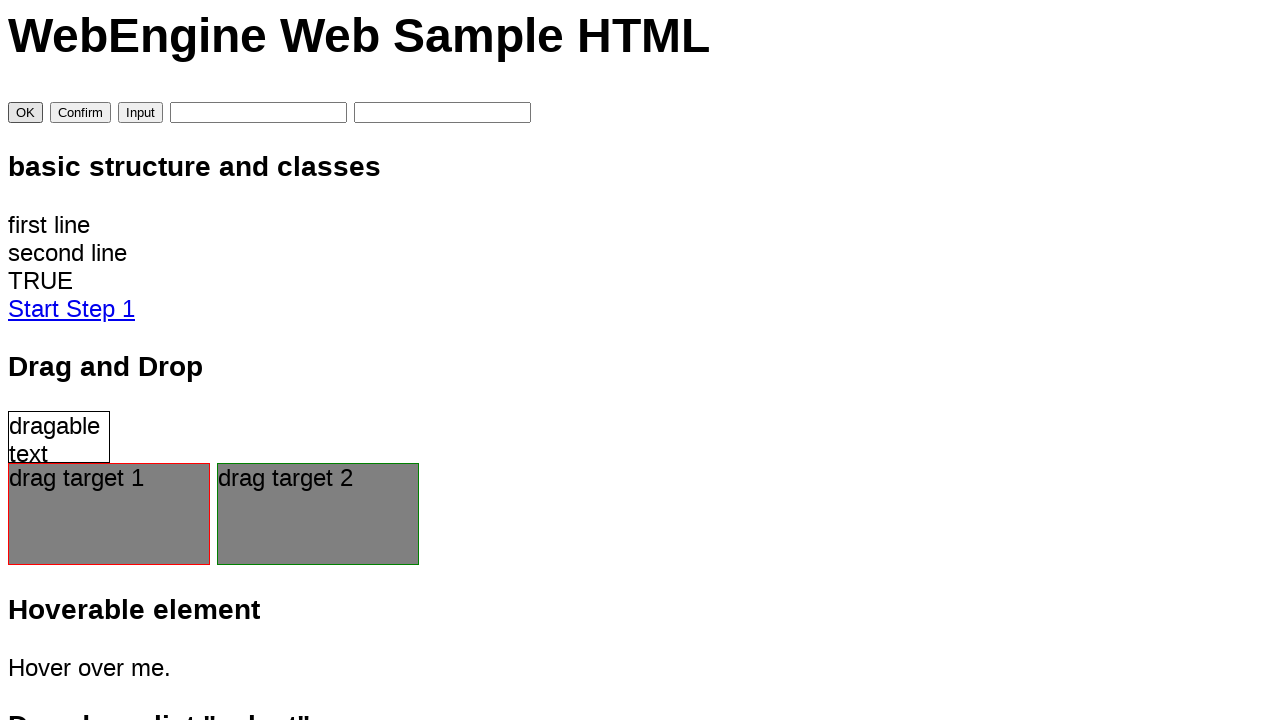

Set up dialog event handler to accept alerts
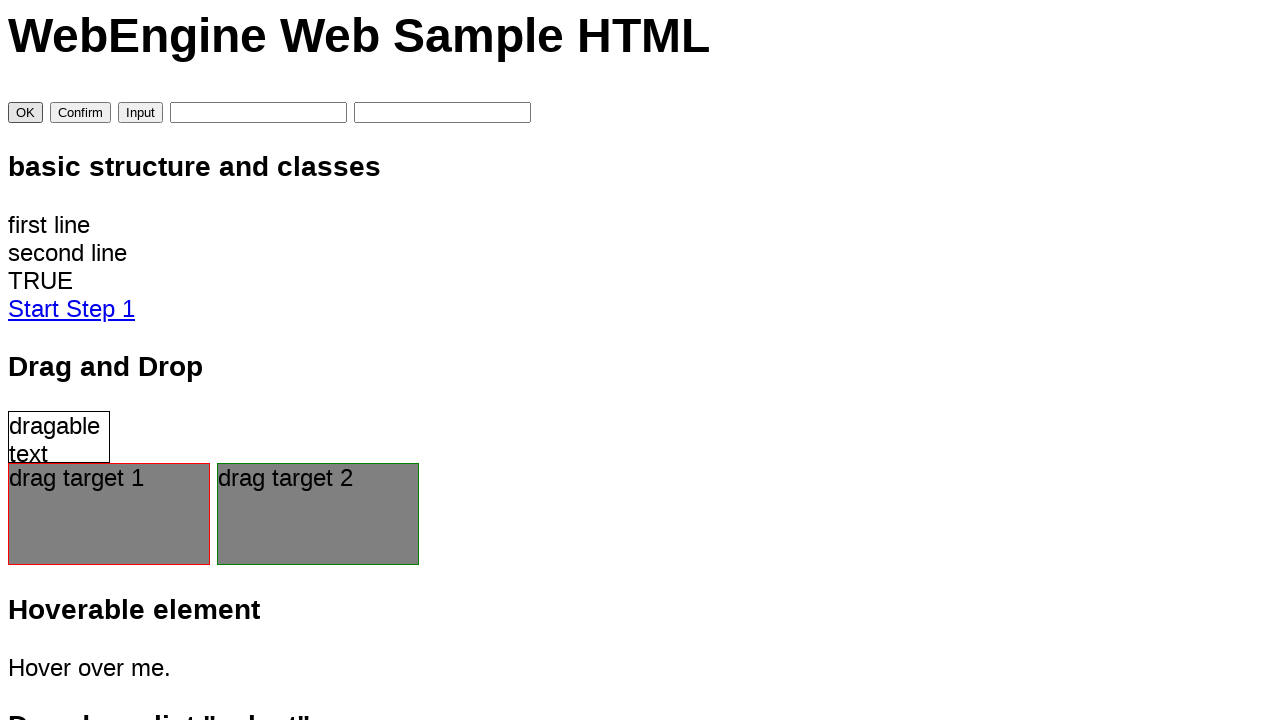

Waited 500ms for alert dialog to appear and be handled
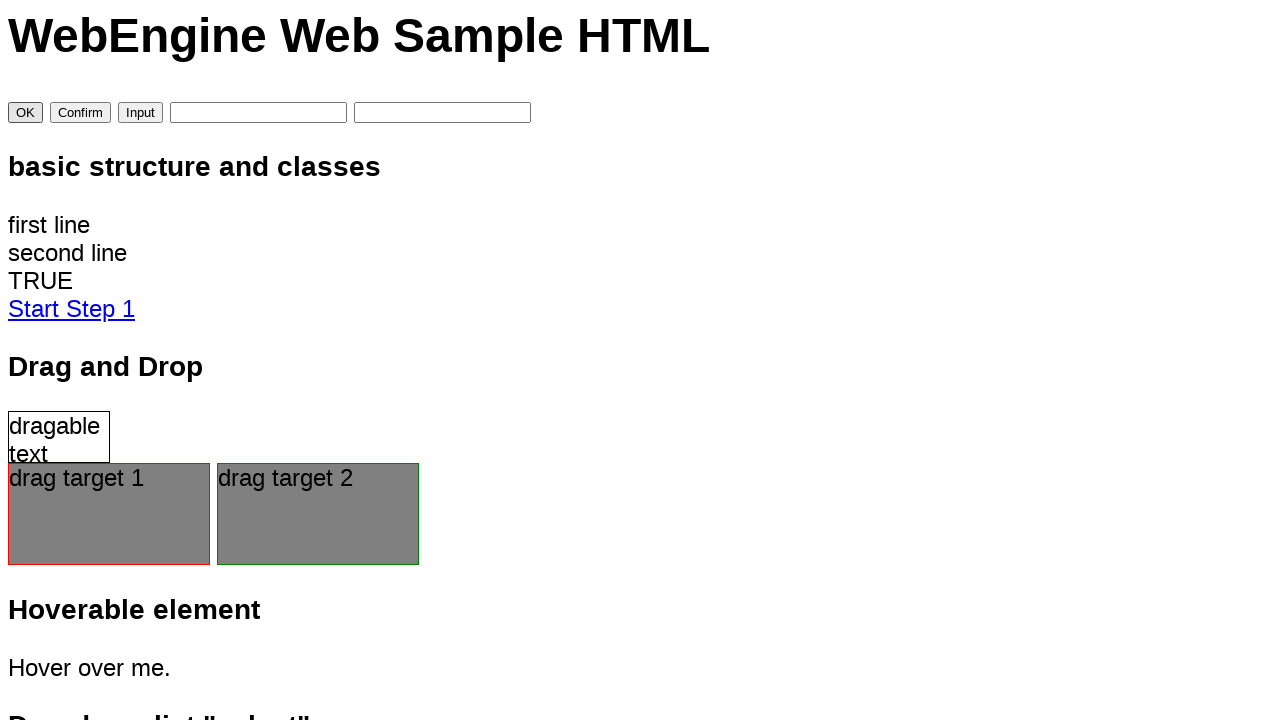

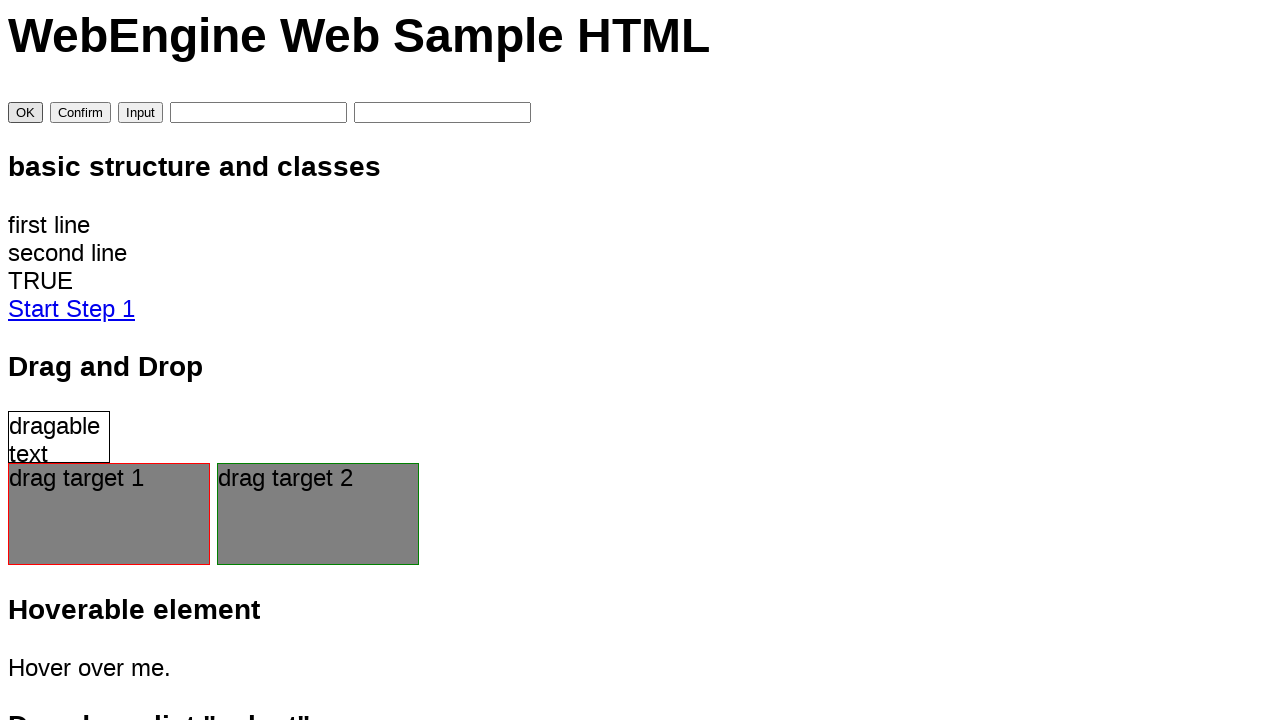